Tests file download functionality by clicking a download link and verifying the file downloads

Starting URL: https://testcenter.techproeducation.com/index.php?page=file-download

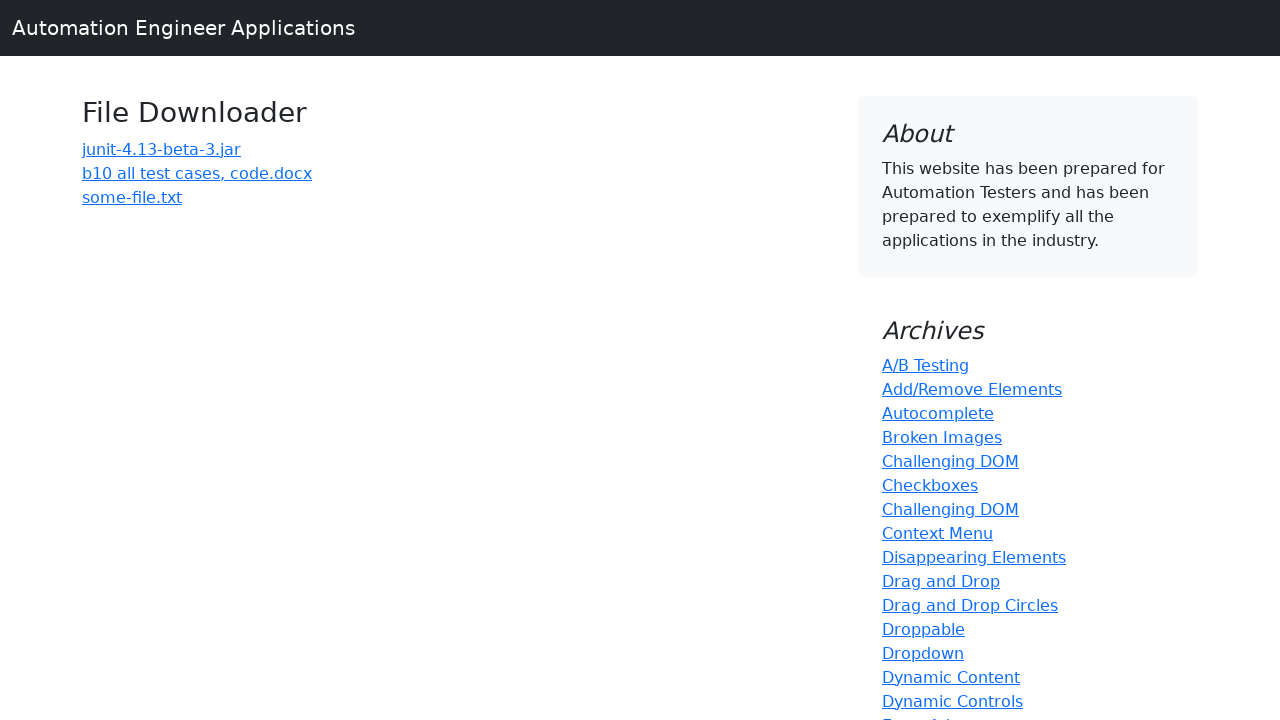

Navigated to file download test page
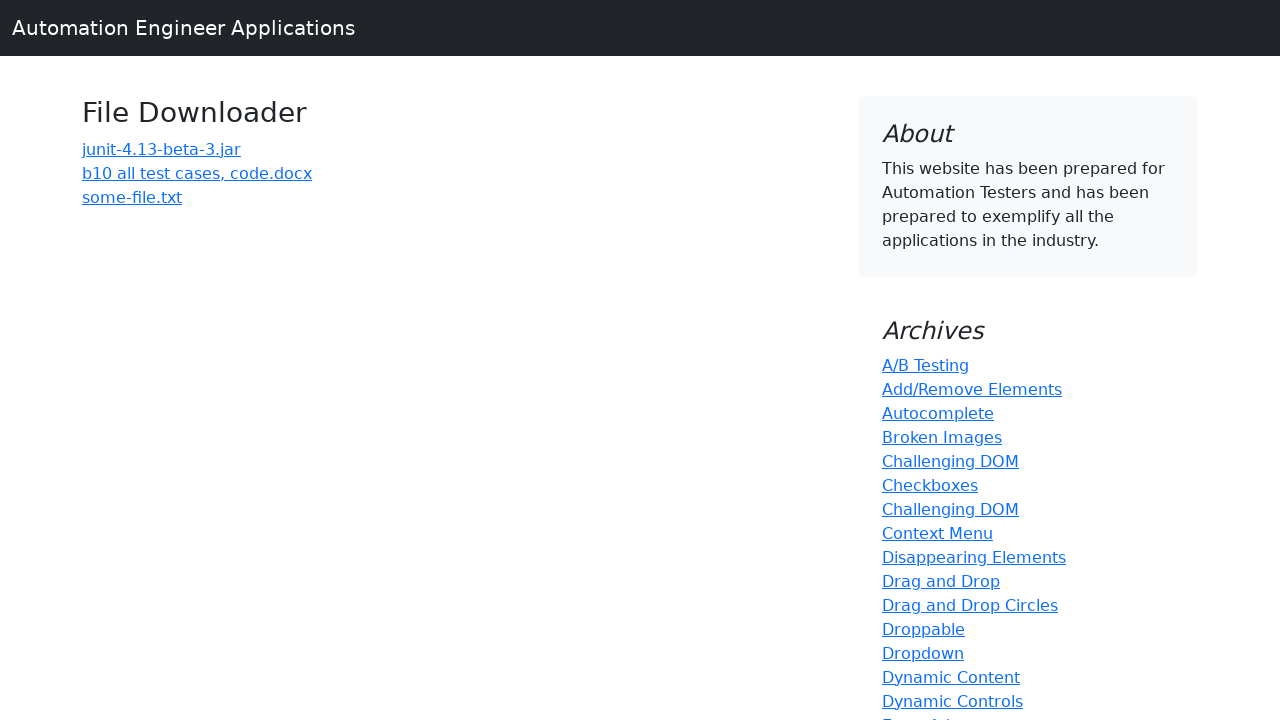

Clicked download link for 'b10 all test cases, code.docx' at (197, 173) on a:has-text('b10 all test cases, code.docx')
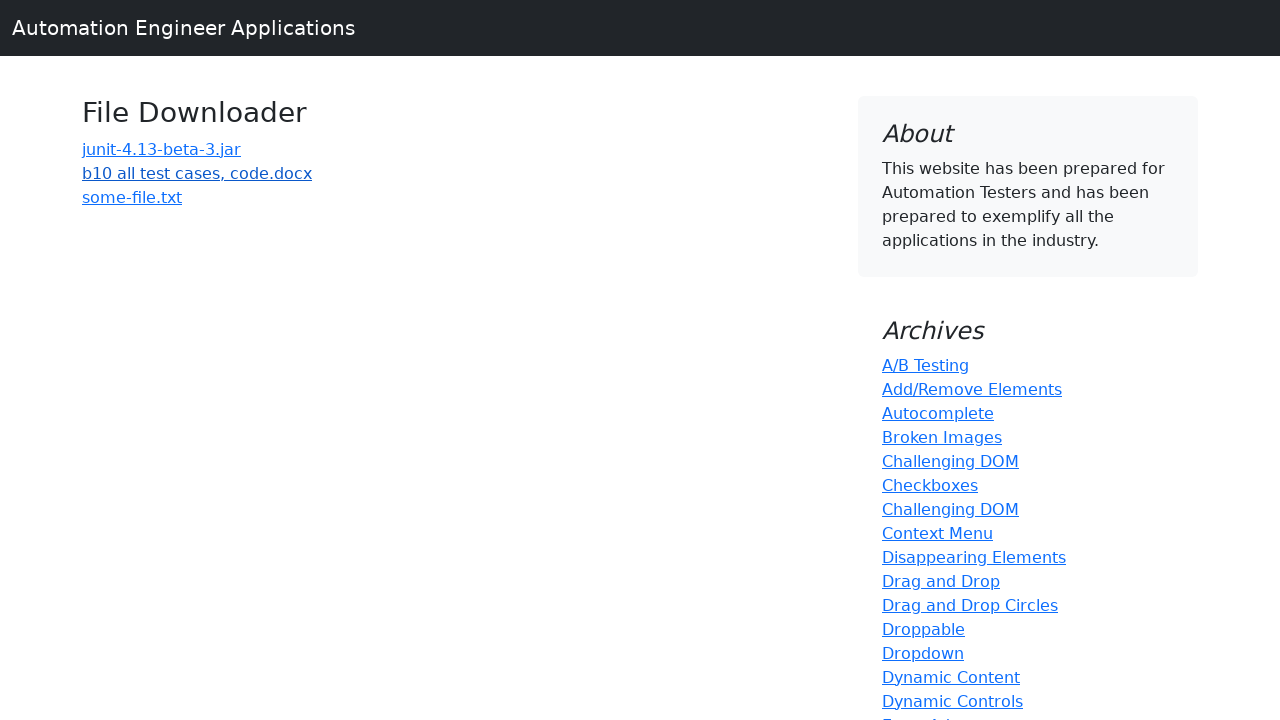

File download completed successfully at (197, 173) on a:has-text('b10 all test cases, code.docx')
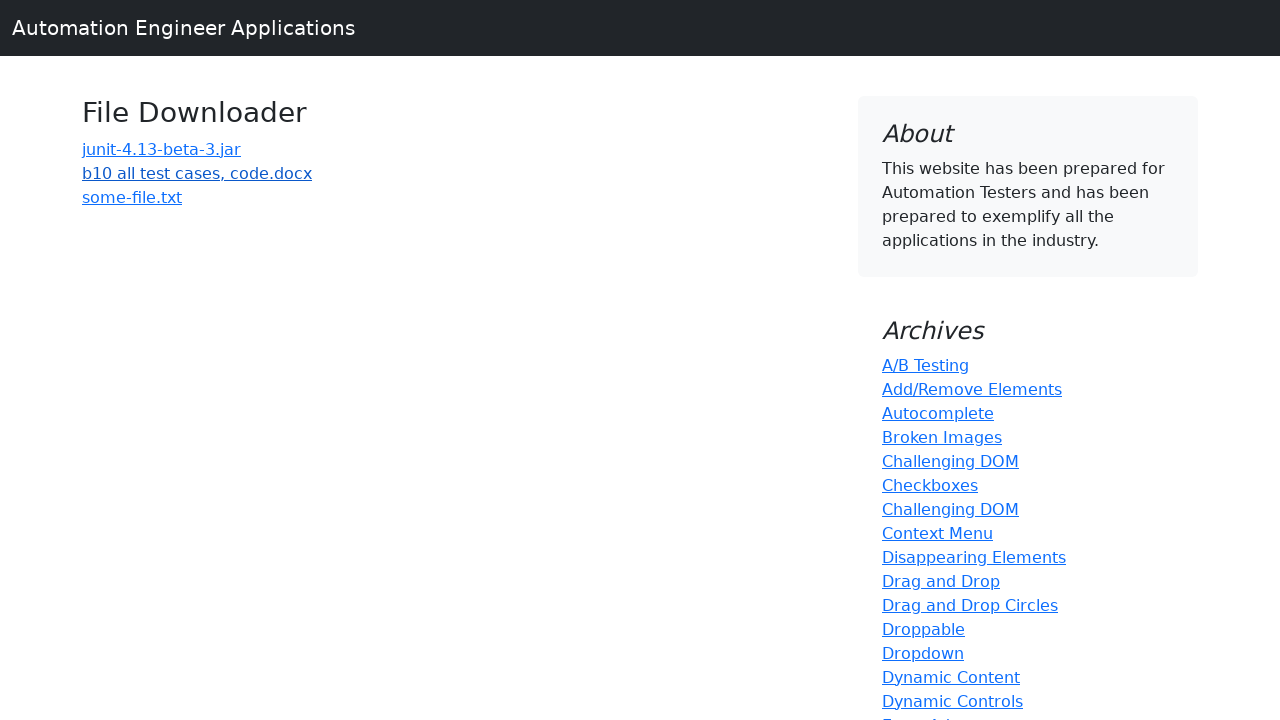

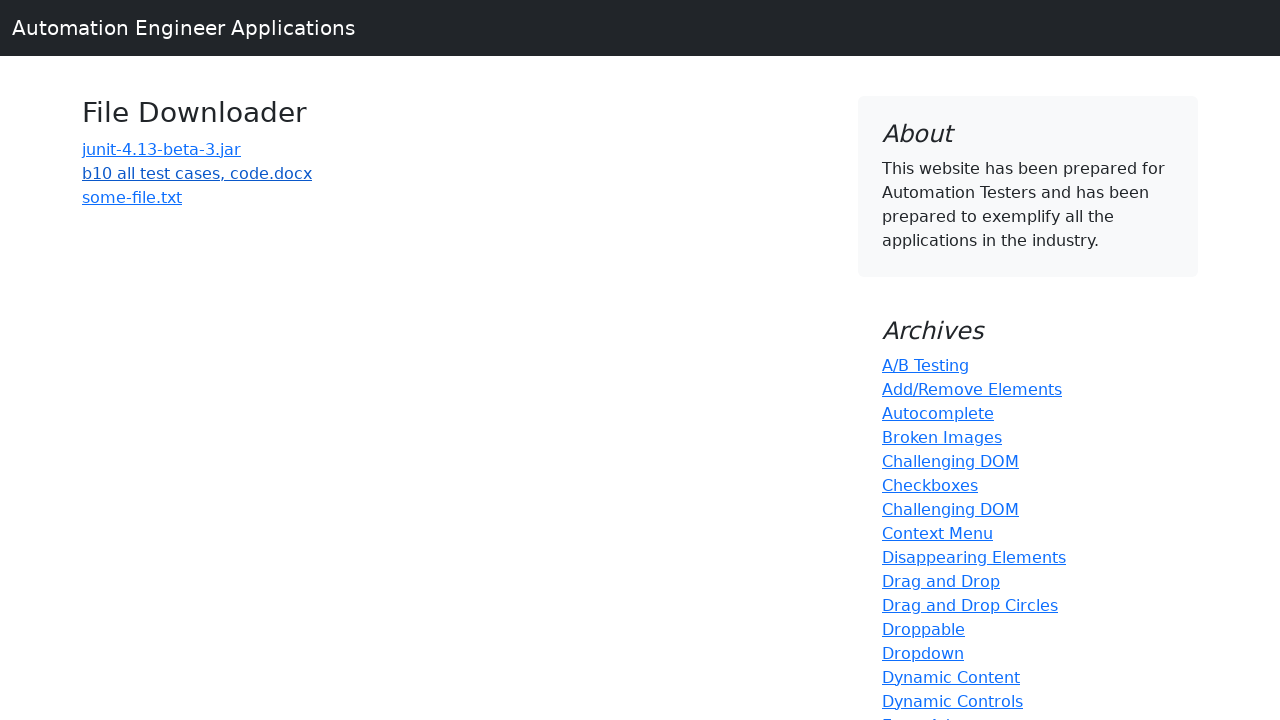